Tests drag and drop functionality by dragging column A element and dropping it onto column B element

Starting URL: https://the-internet.herokuapp.com/drag_and_drop

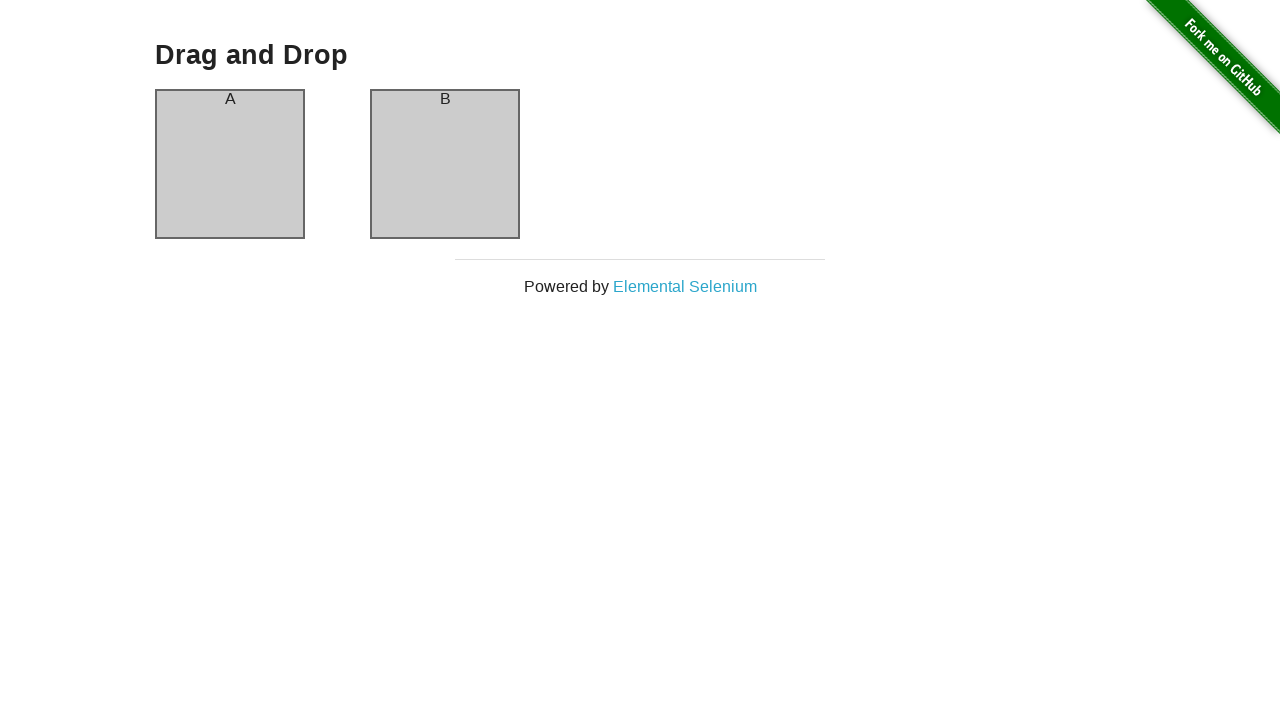

Located column A element
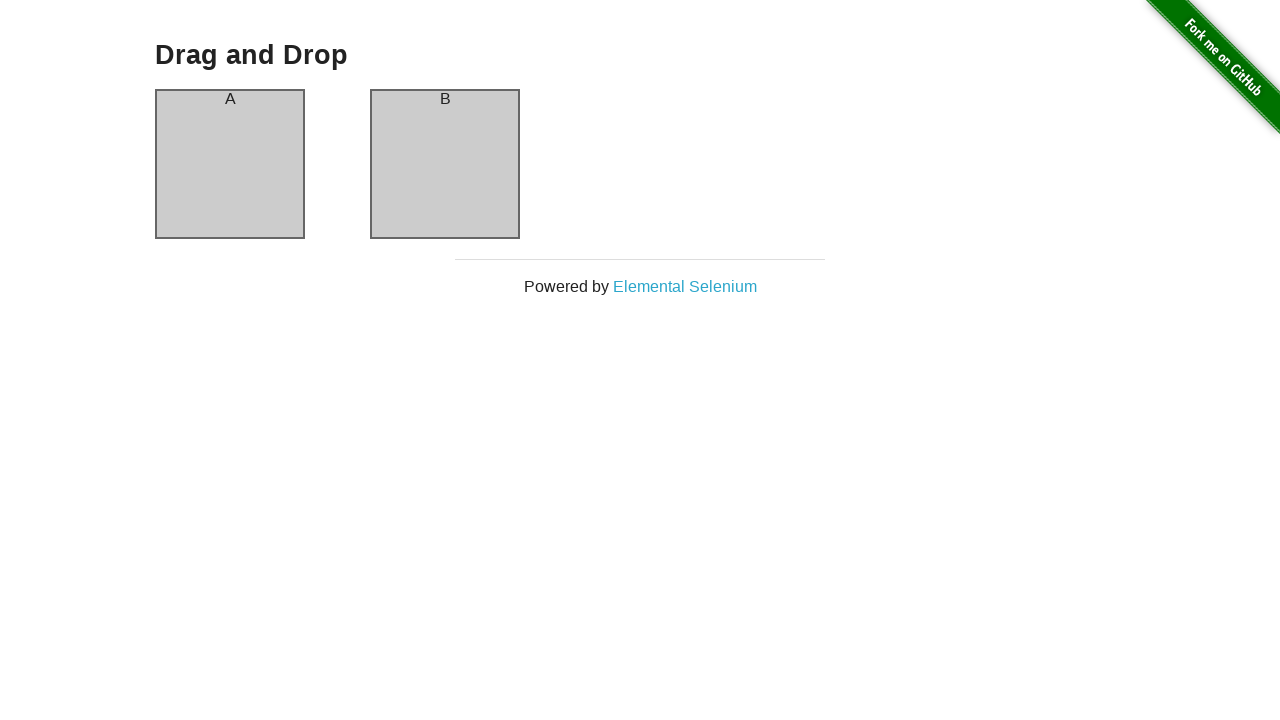

Located column B element
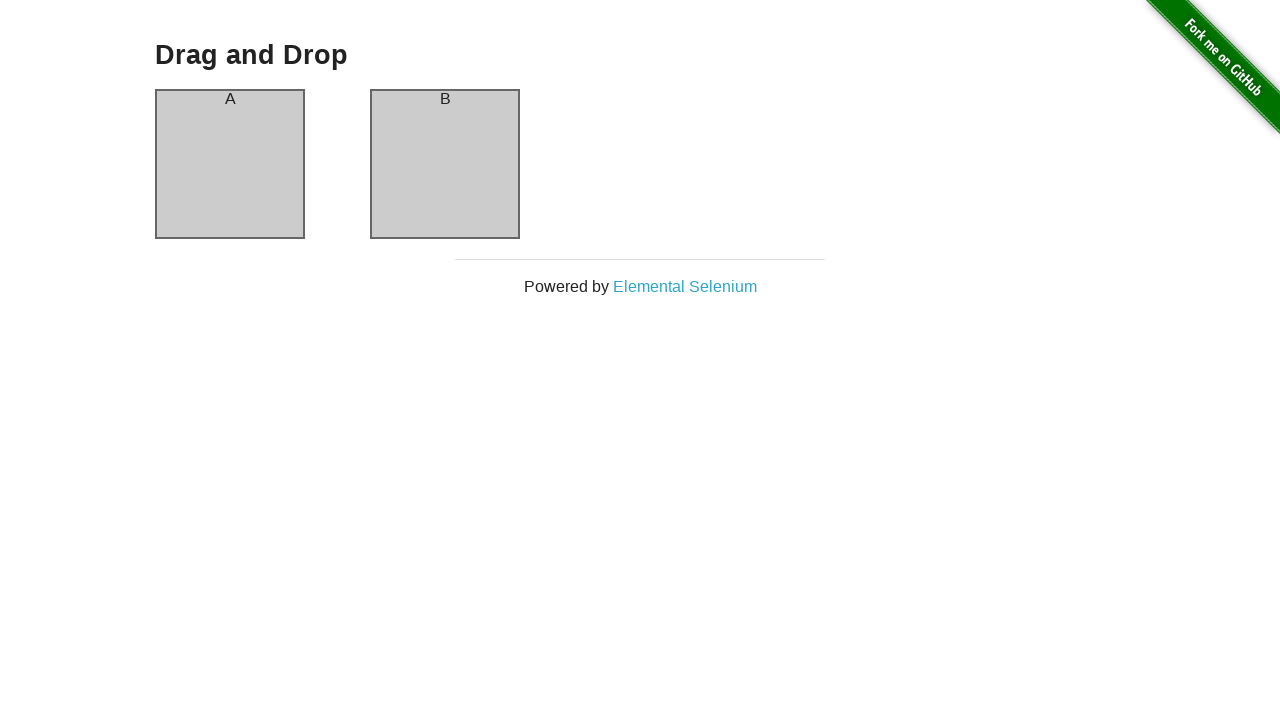

Dragged column A element and dropped it onto column B element at (445, 164)
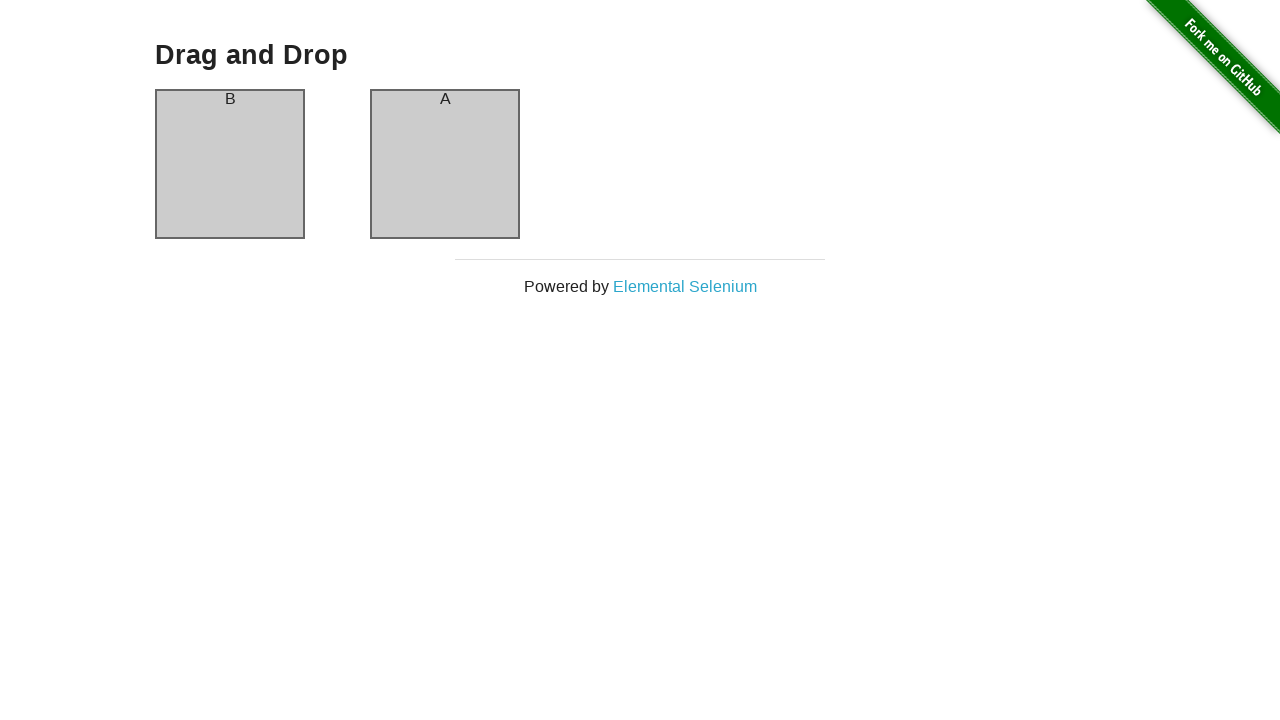

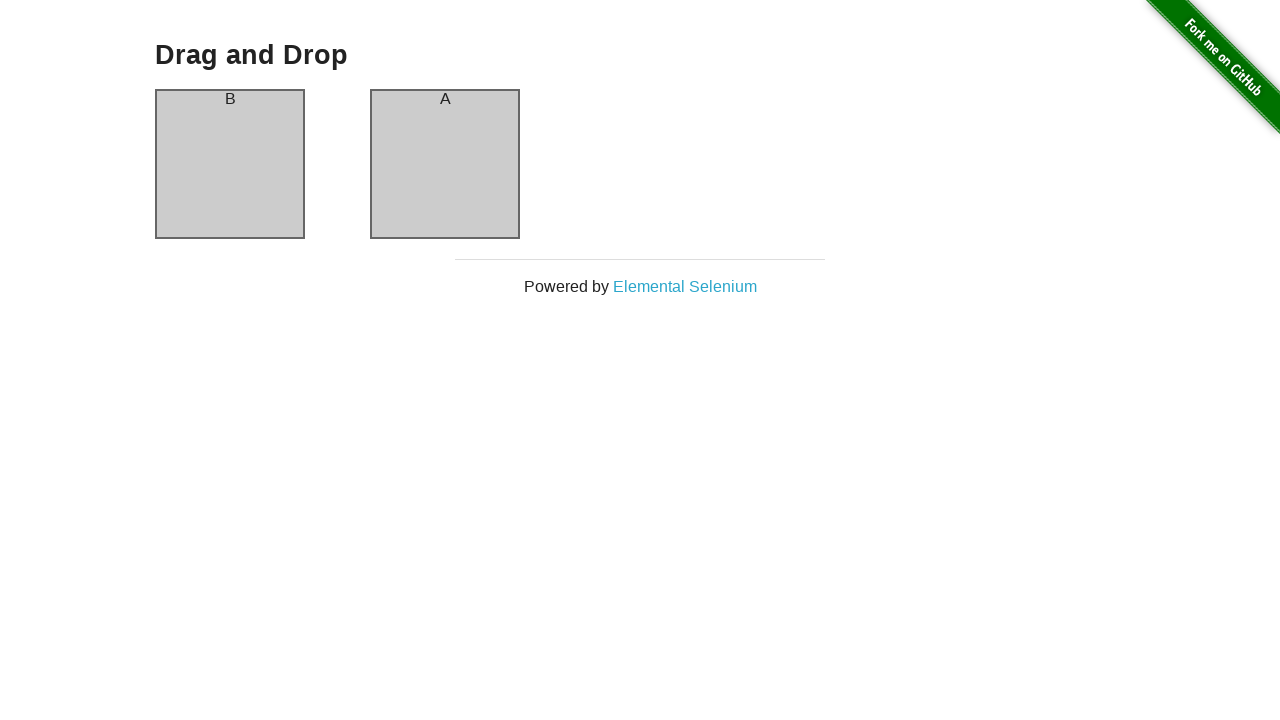